Tests creating a new paste on Pastebin by filling in the paste content, setting expiration to 10 minutes, adding a title, and clicking the create button

Starting URL: https://pastebin.com

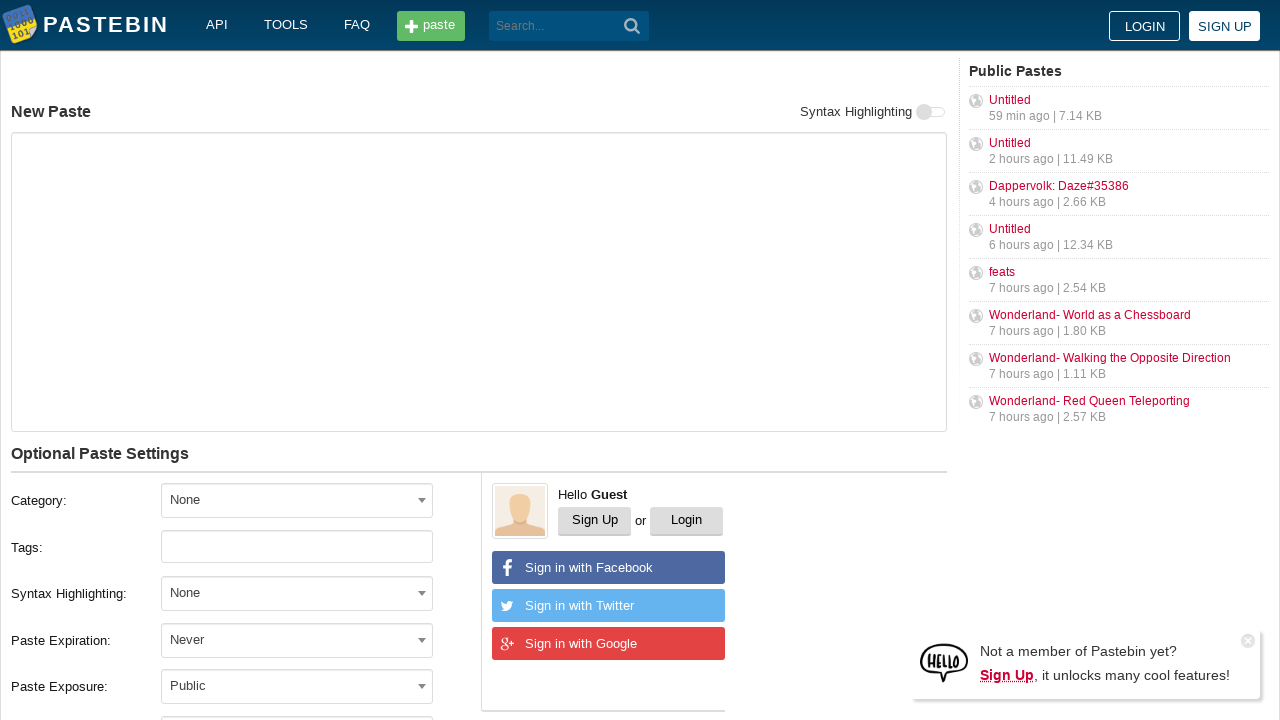

Filled paste content text field with test content on #postform-text
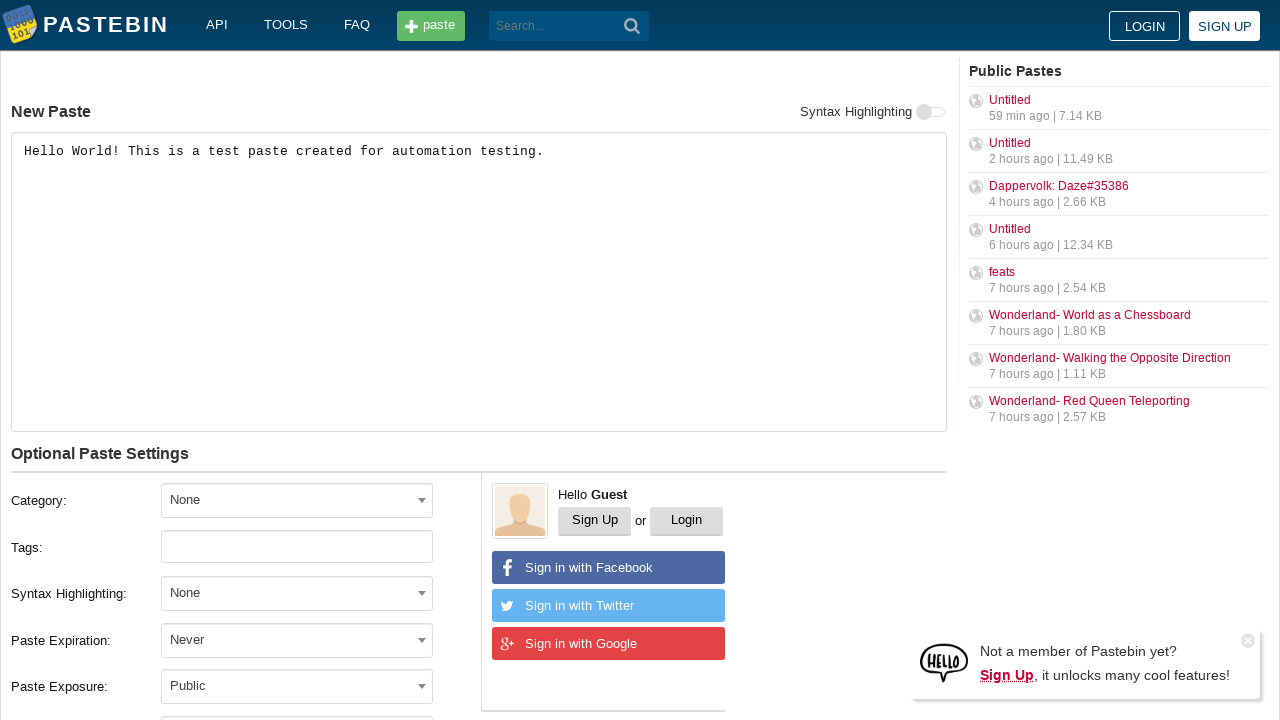

Clicked expiration dropdown to open options at (297, 640) on #select2-postform-expiration-container
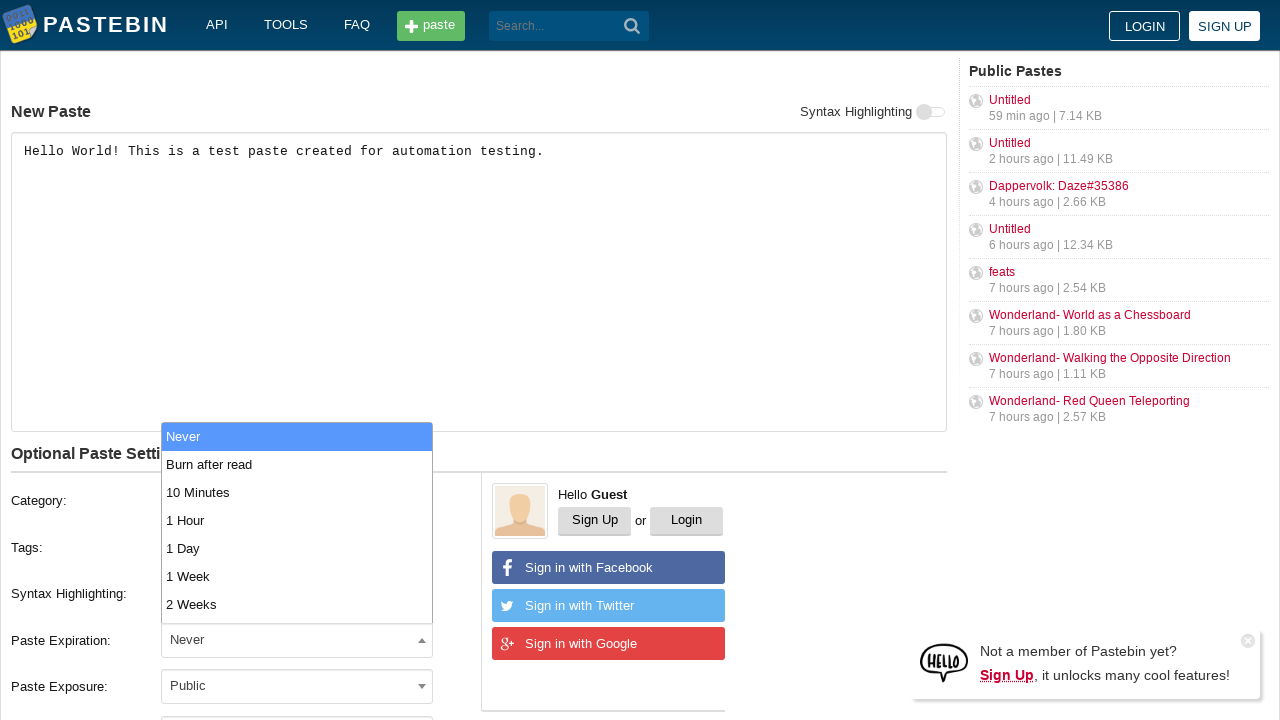

Selected '10 Minutes' expiration option at (297, 492) on xpath=//li[text()='10 Minutes']
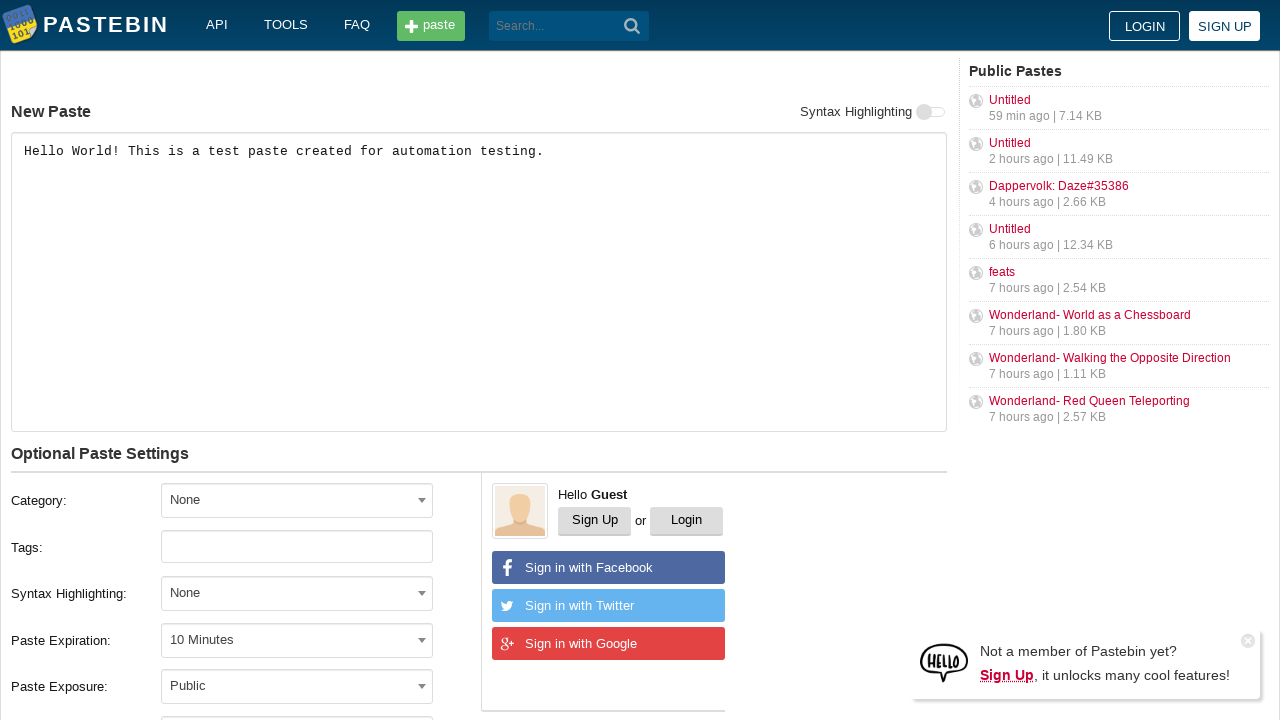

Filled paste title field with 'Test Paste - Automation Script' on #postform-name
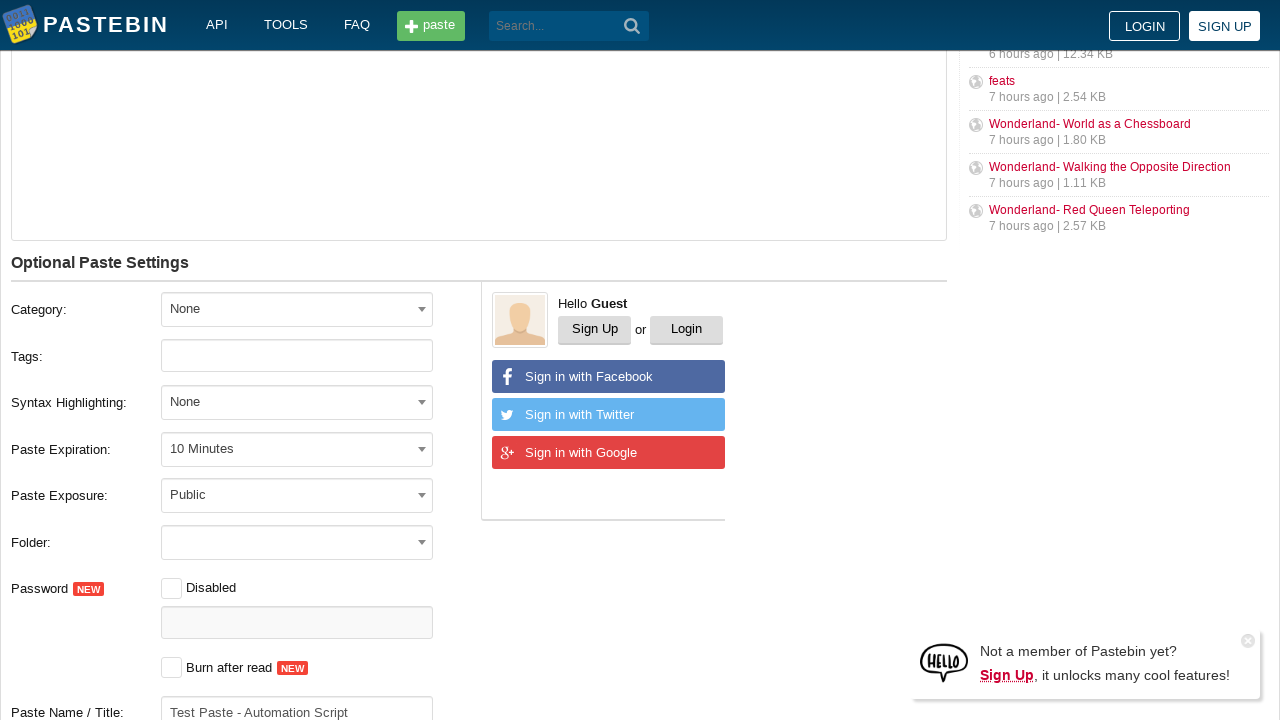

Clicked 'Create New Paste' button to submit the paste at (240, 400) on xpath=//button[text()='Create New Paste']
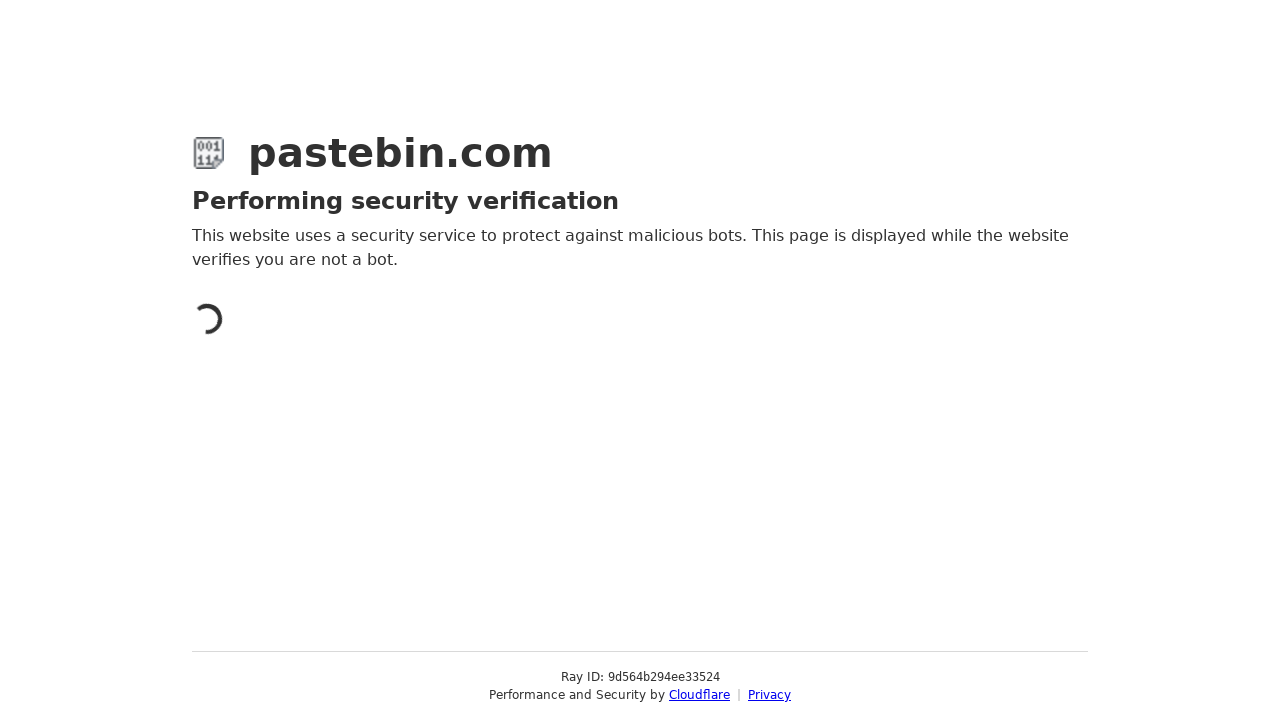

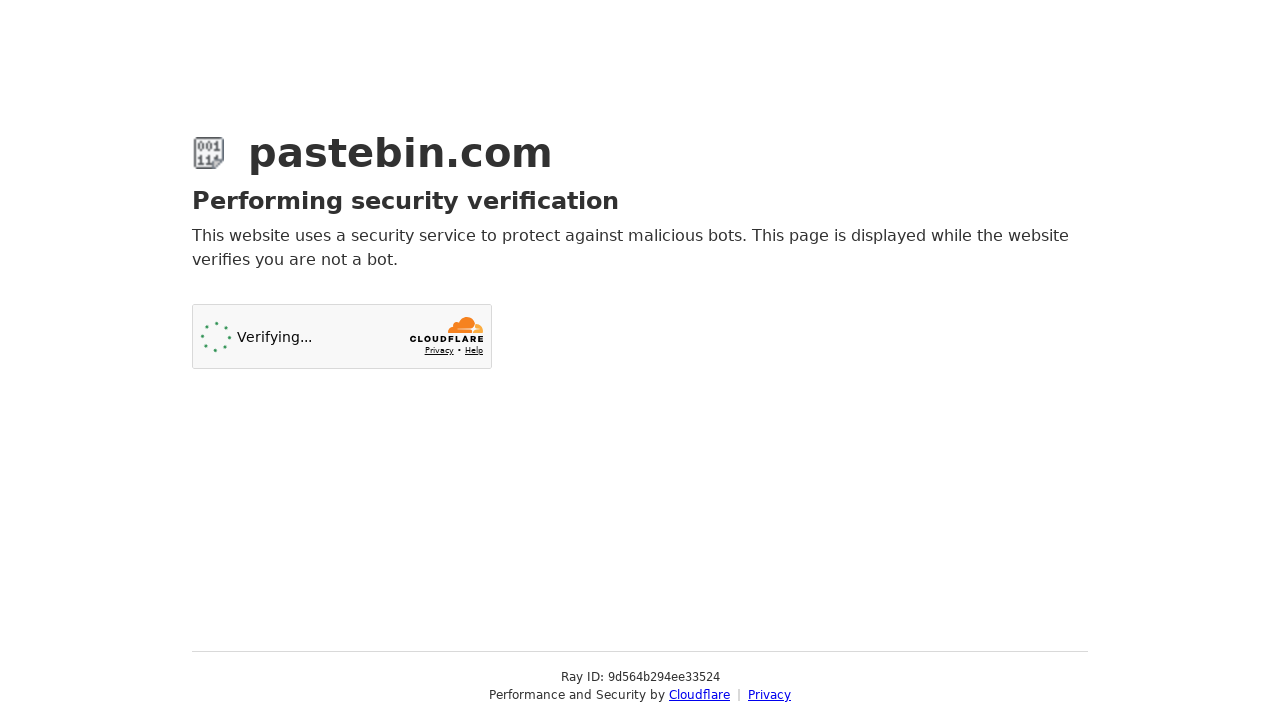